Verifies that all recent ads shown on the homepage were posted within the last 30 minutes

Starting URL: https://www.moat.com/

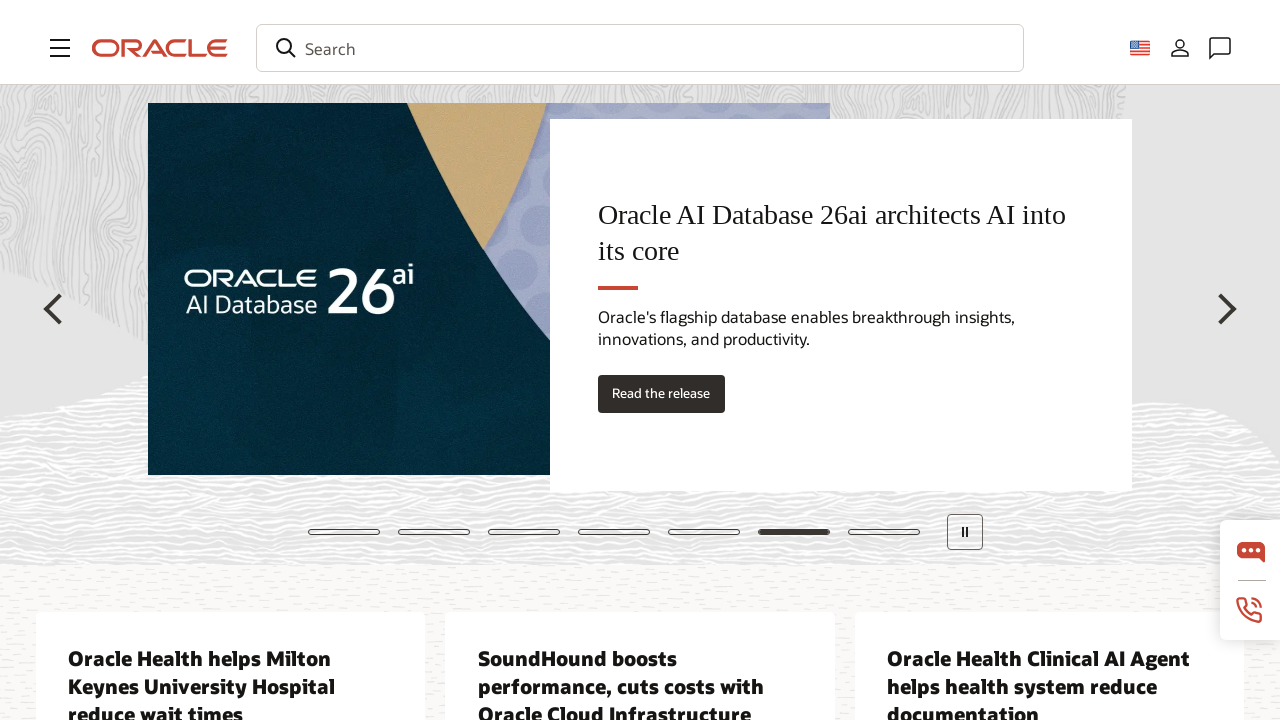

Navigated to https://www.moat.com/
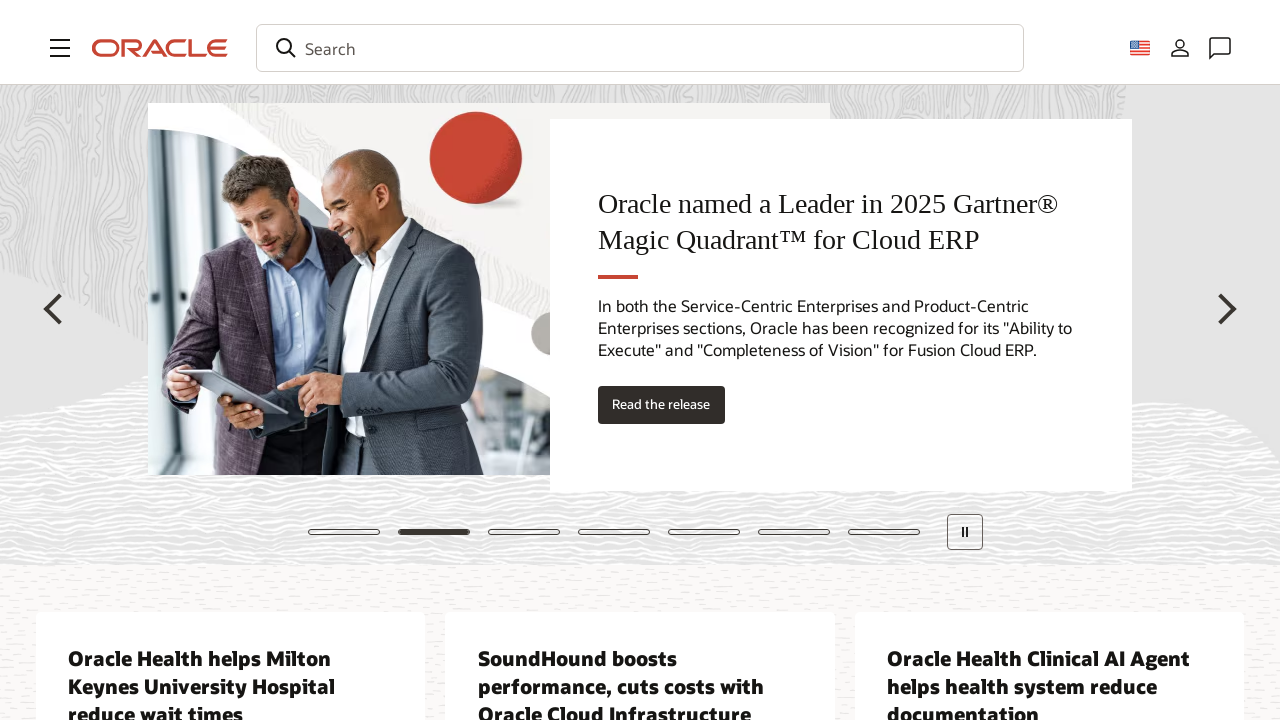

Located all recent ad time elements with selector '.featured-agencies h2'
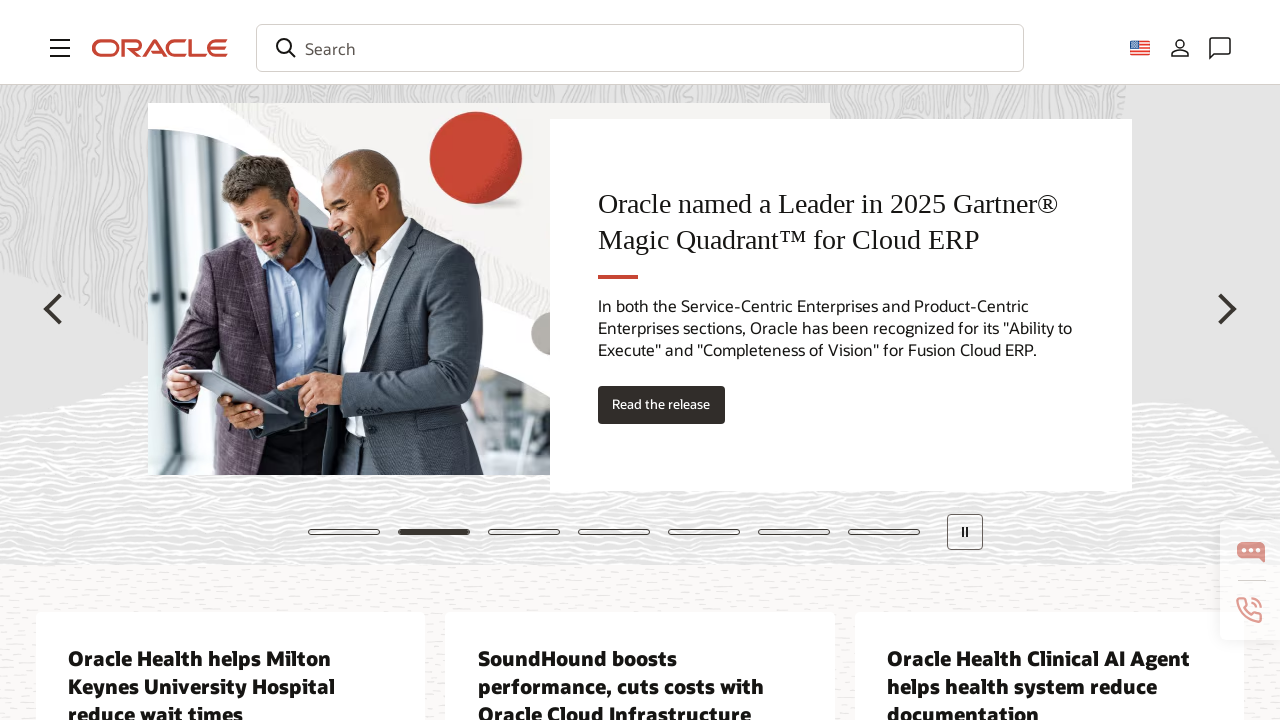

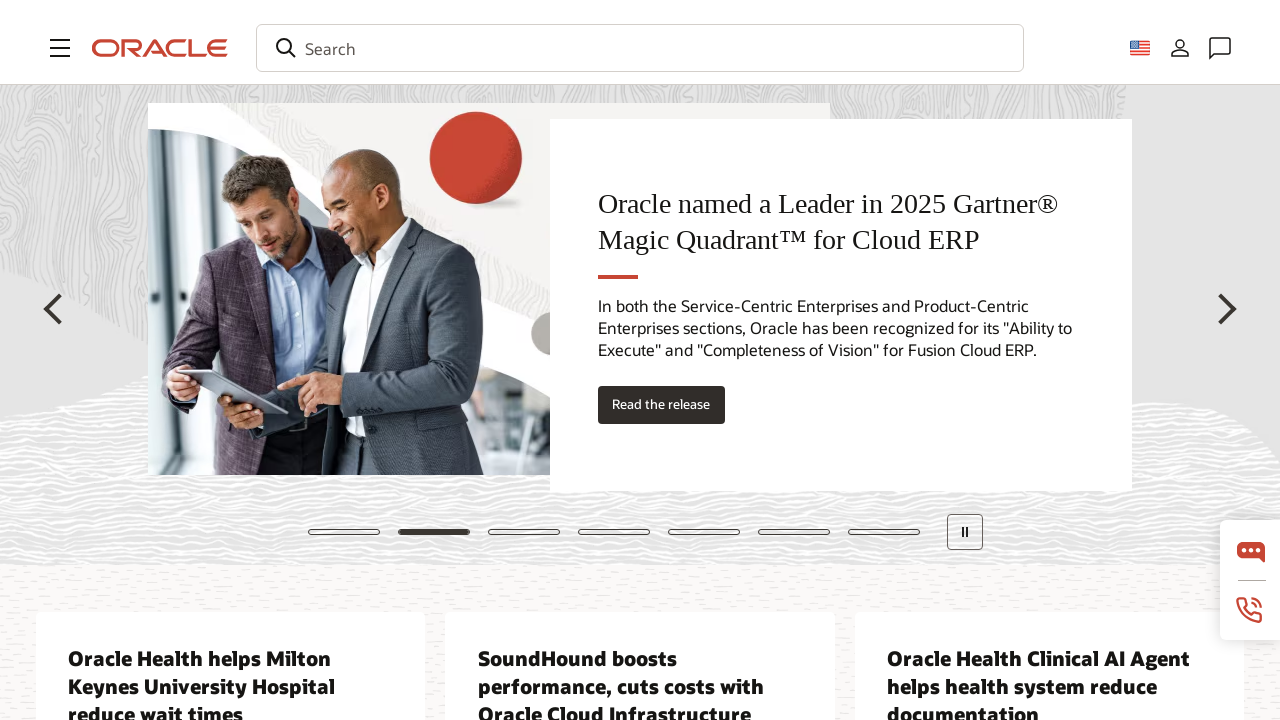